Tests filling a text box field by entering a name into the userName input field on the DemoQA text box practice page

Starting URL: https://demoqa.com/text-box

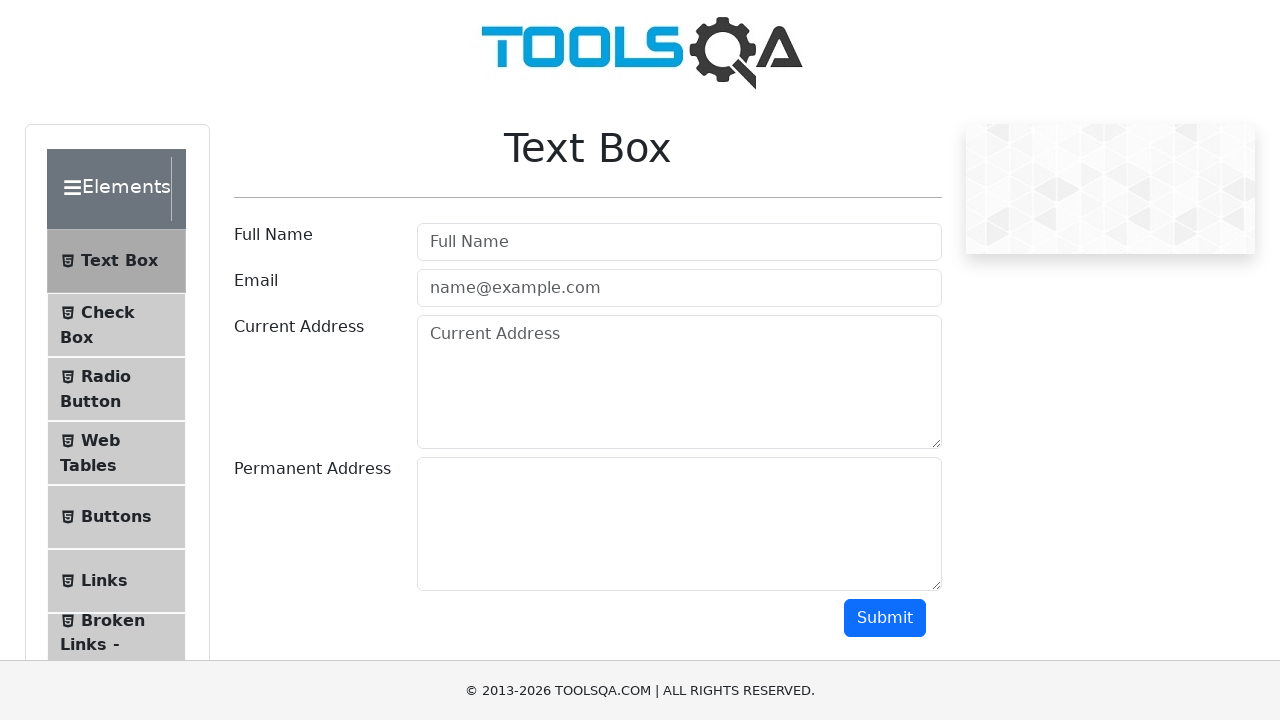

Filled userName input field with 'Roma' on #userName
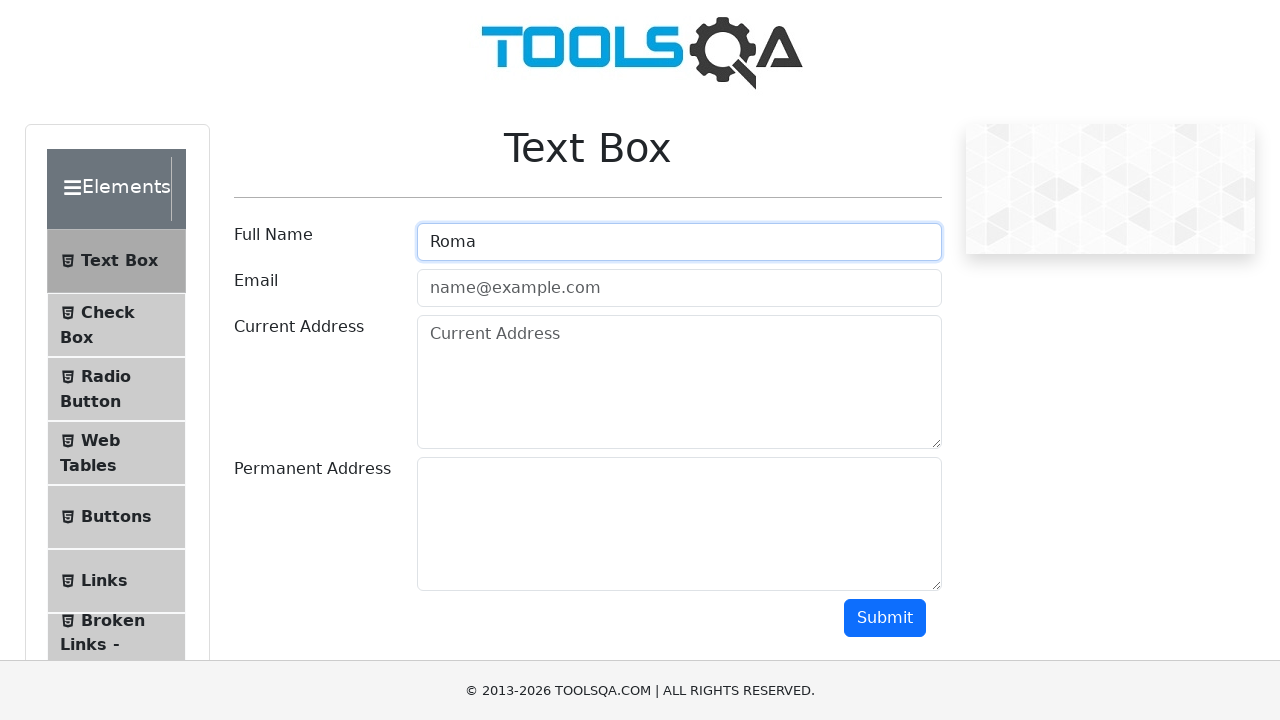

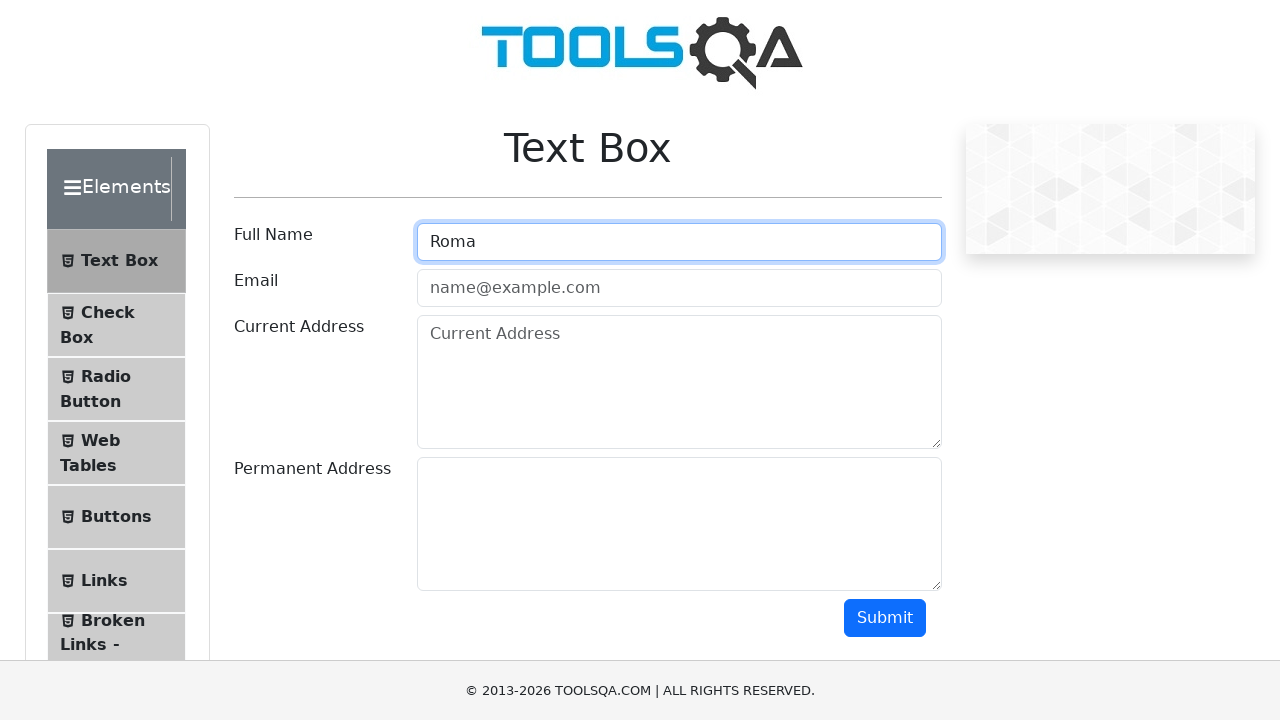